Solves a mathematical captcha by reading a value, calculating the result, filling the answer, checking a checkbox and radio button, then submitting the form

Starting URL: https://suninjuly.github.io/execute_script.html

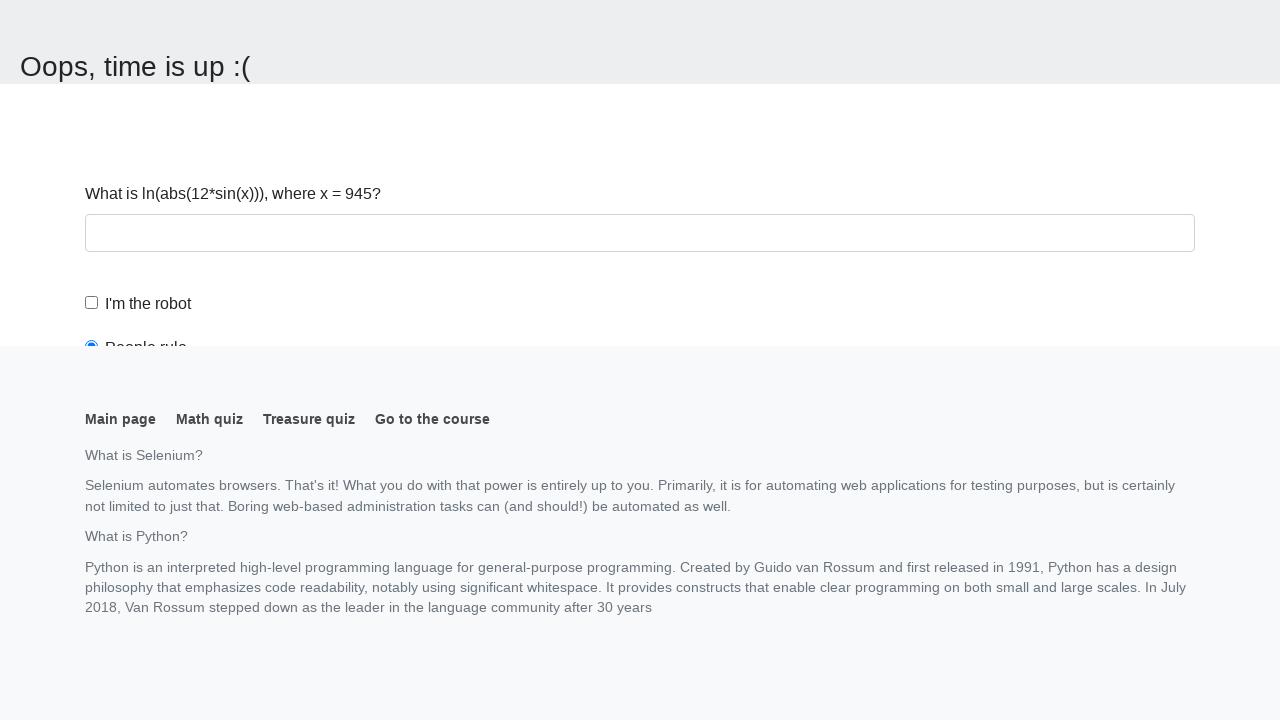

Navigated to captcha form page
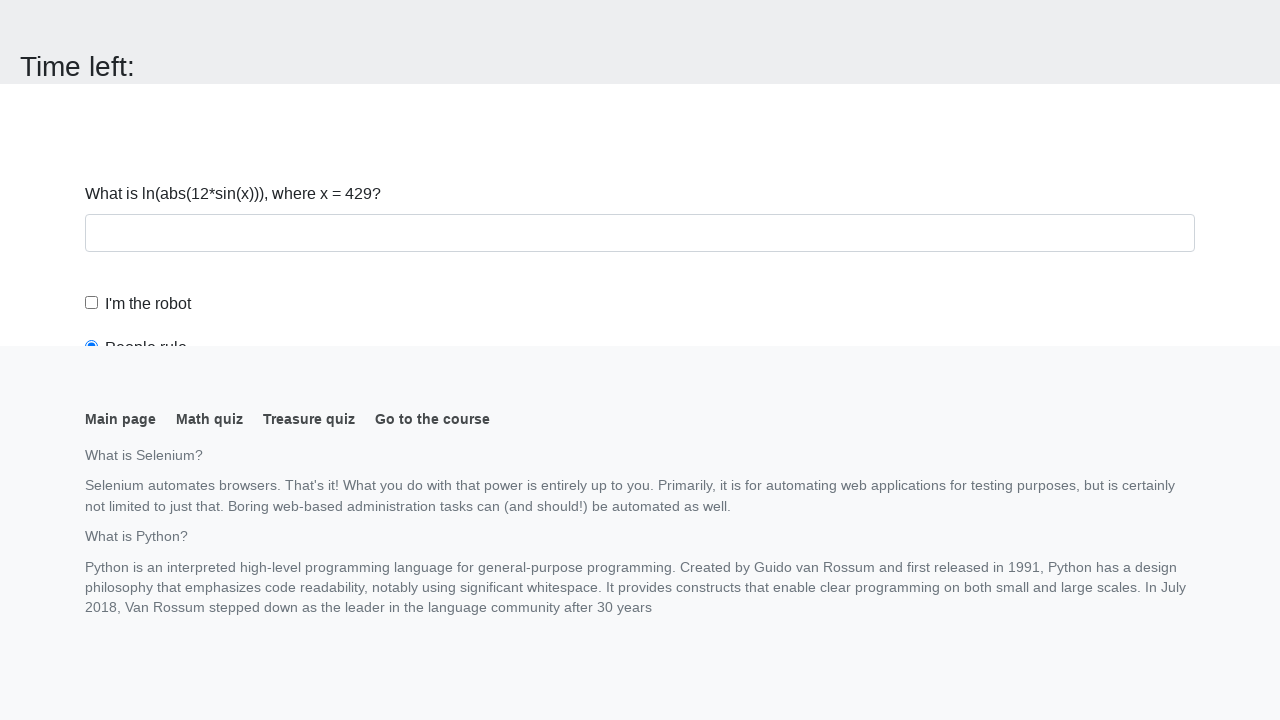

Retrieved input value from page: 429
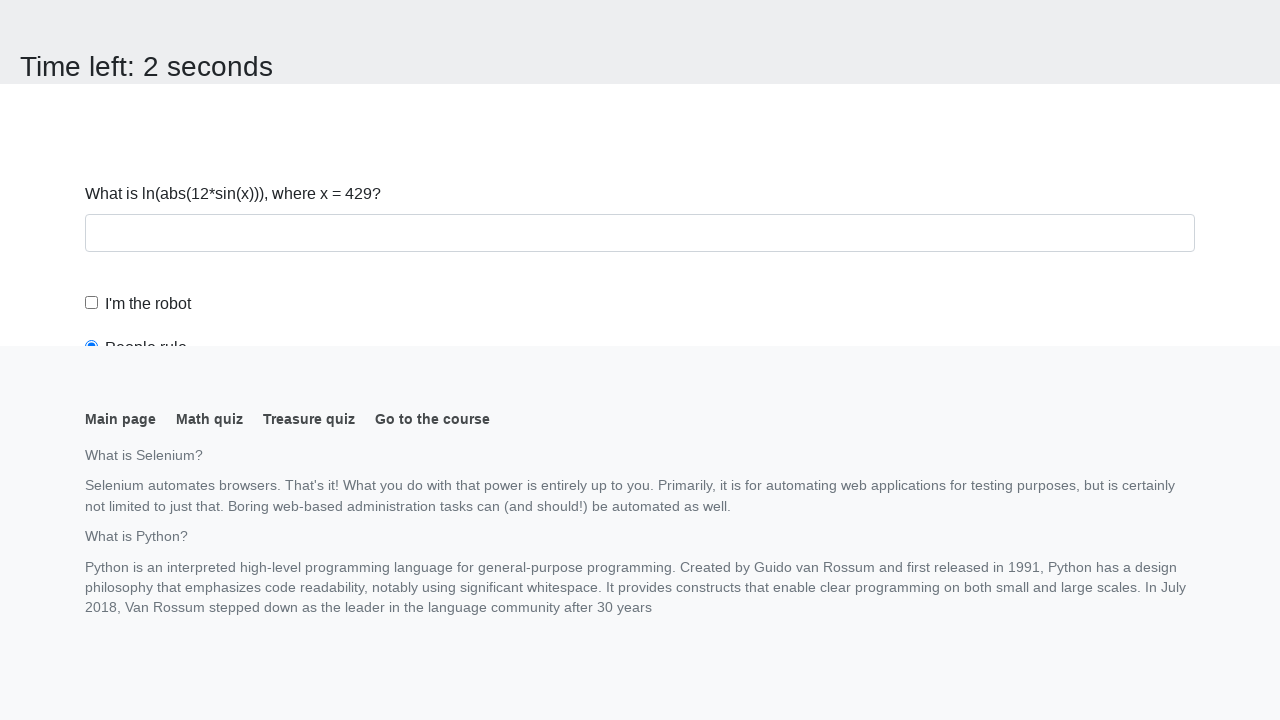

Calculated mathematical result: 2.469936233916556
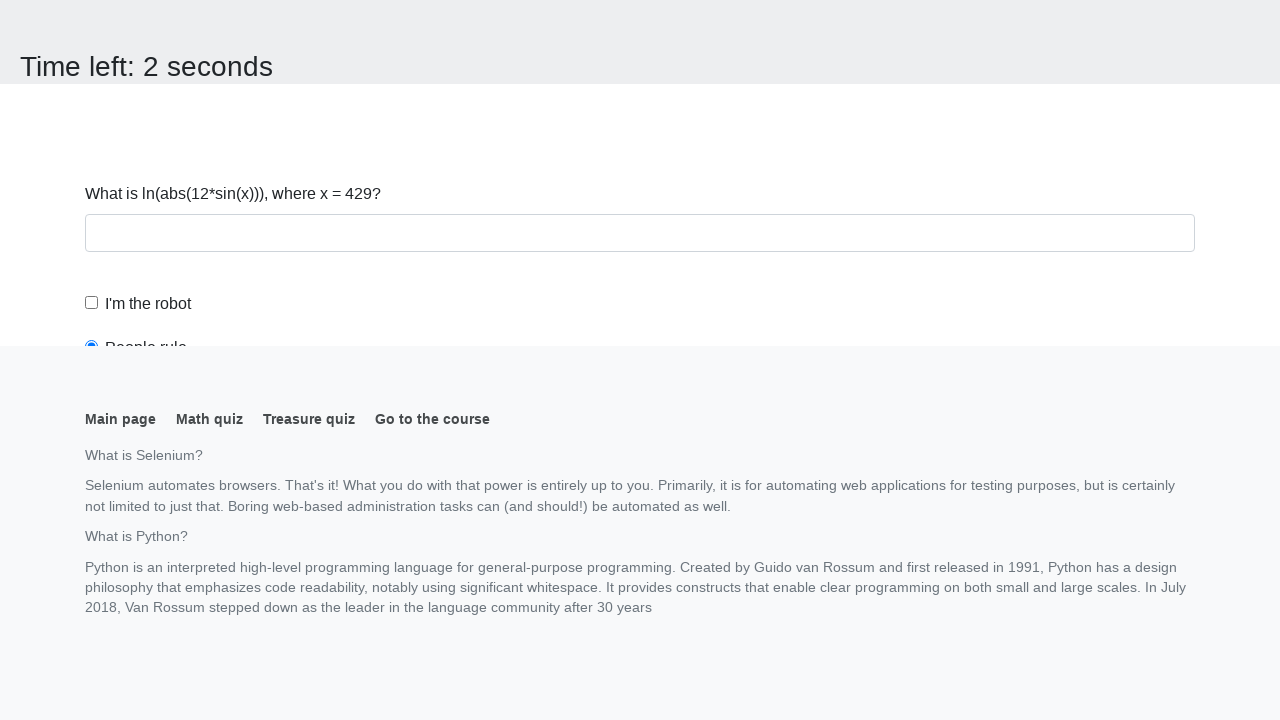

Filled answer field with calculated value on #answer
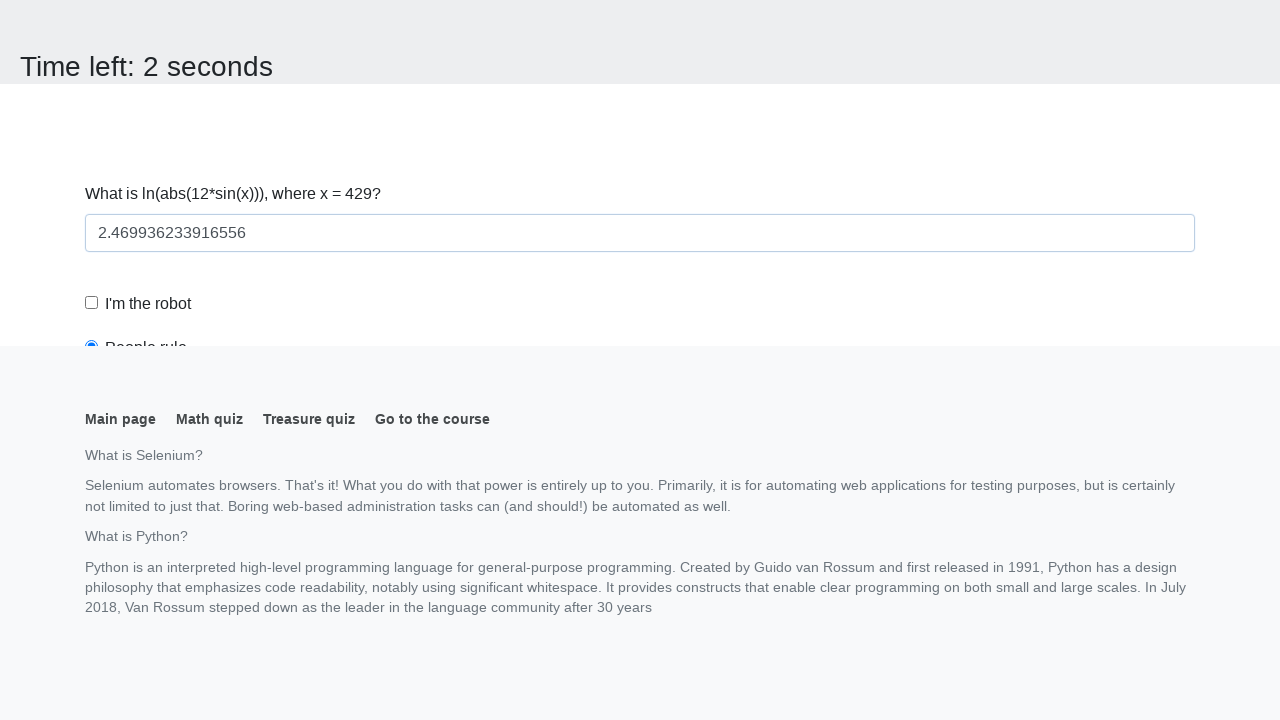

Scrolled checkbox into view
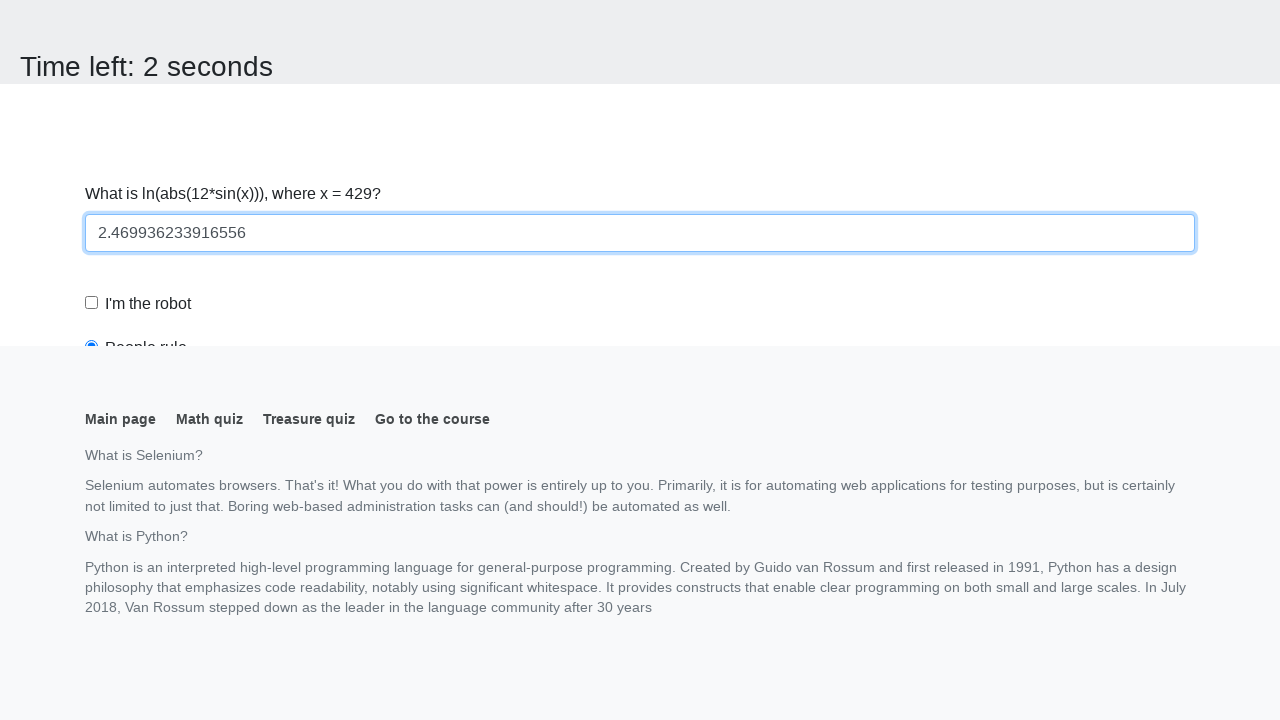

Checked the robot checkbox at (92, 303) on #robotCheckbox
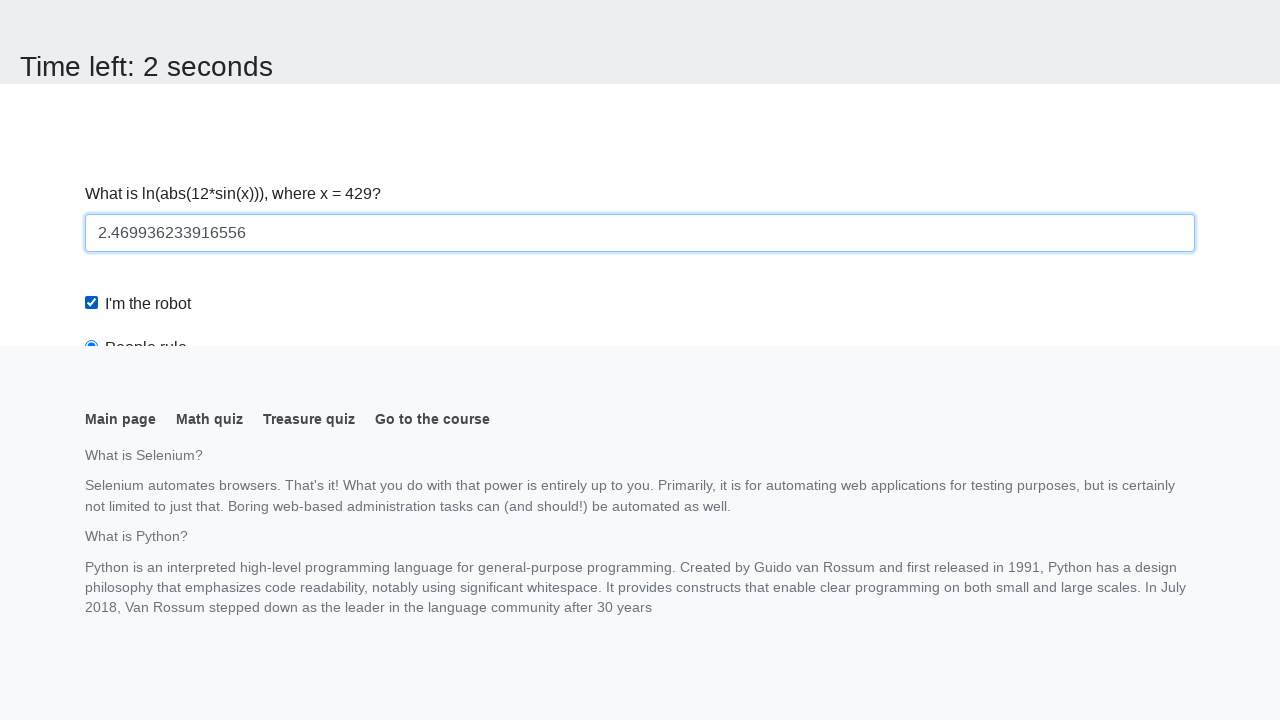

Scrolled radio button into view
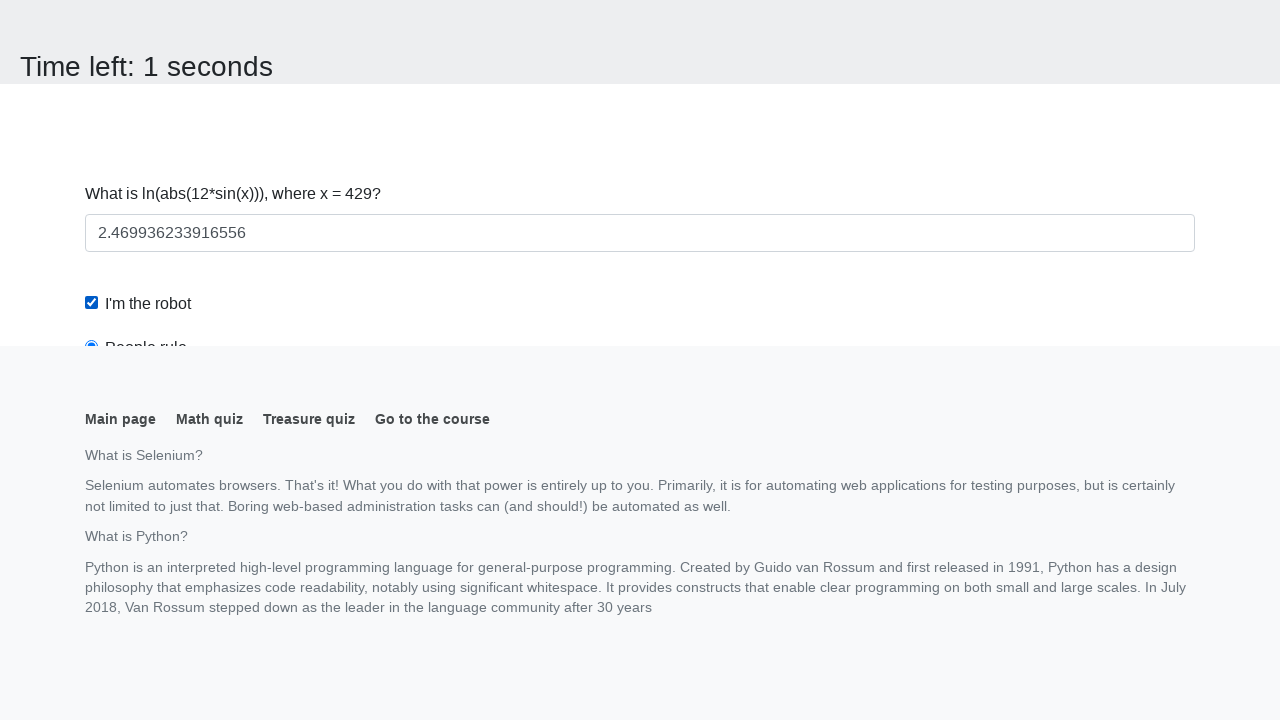

Selected the 'robots rule' radio button at (92, 7) on #robotsRule
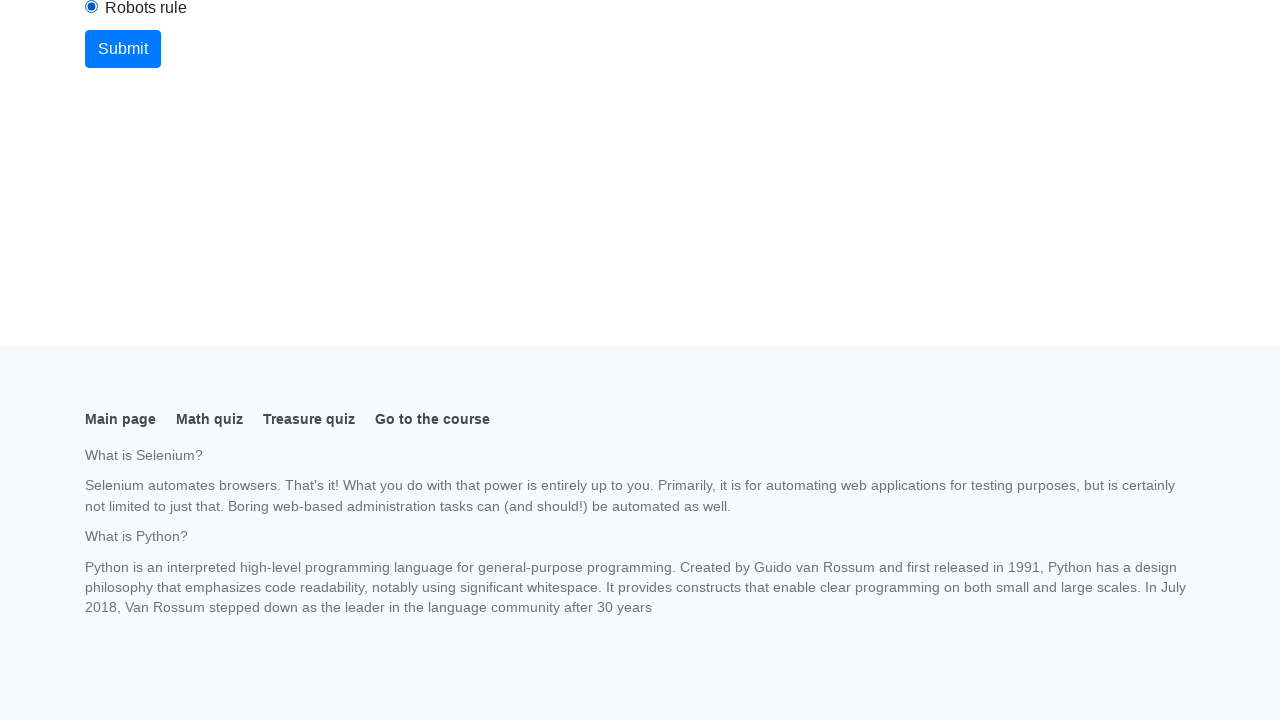

Scrolled submit button into view
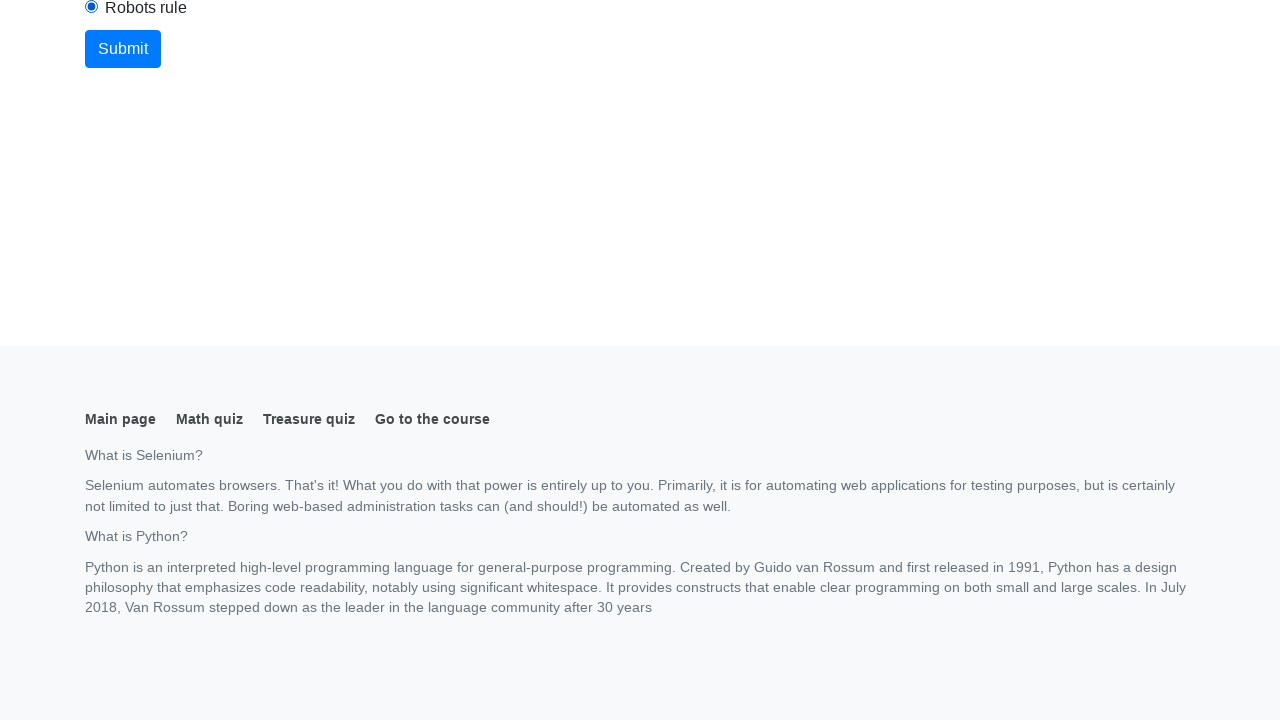

Clicked submit button to submit form at (123, 49) on button.btn
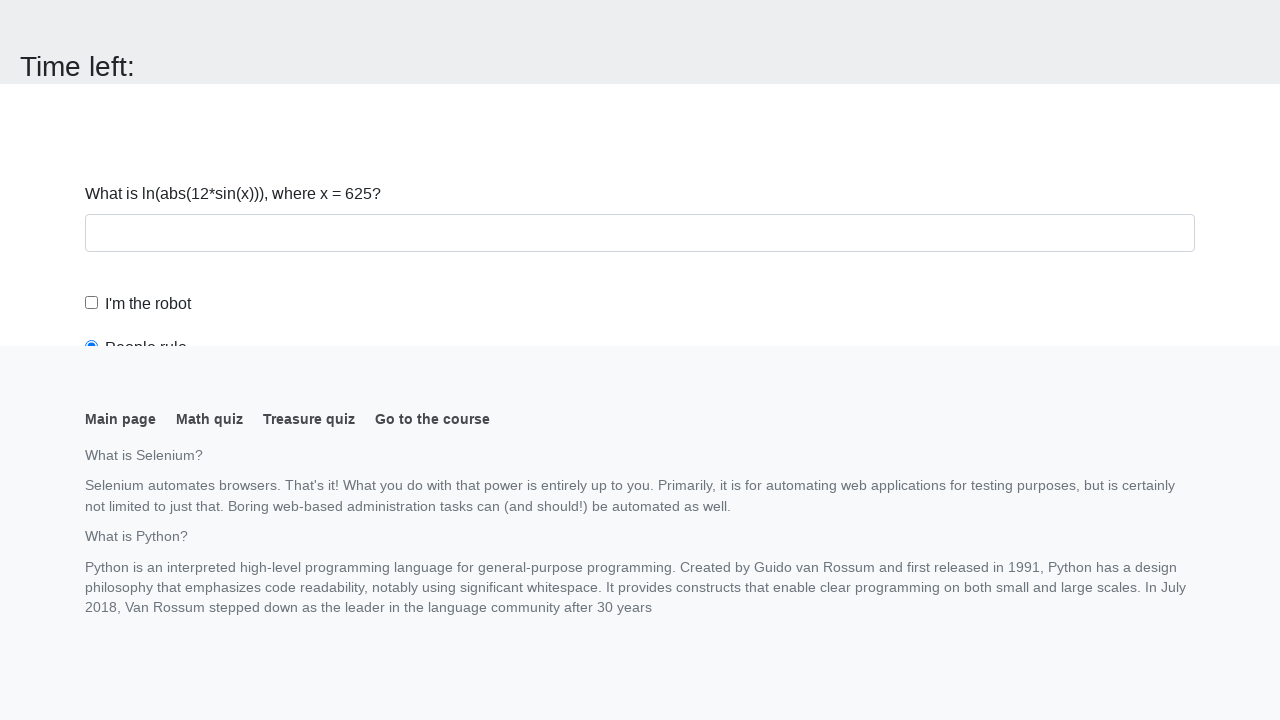

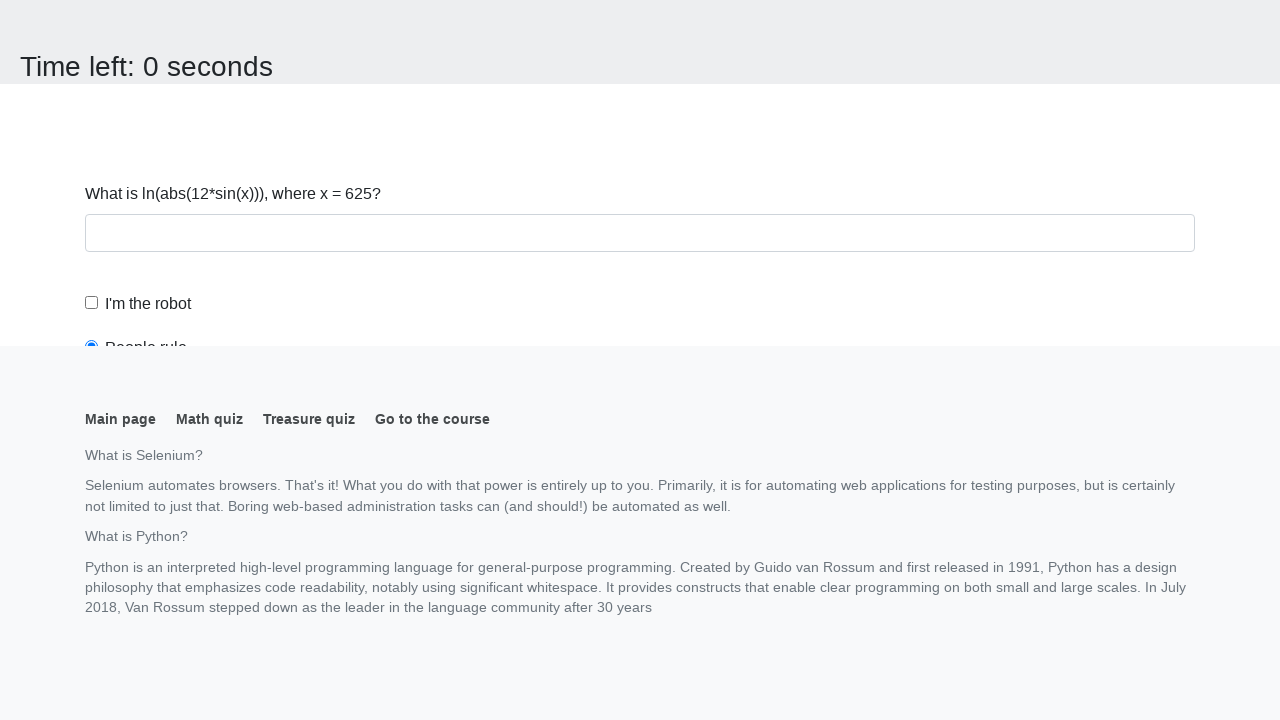